Tests double-click functionality on a button element on the DemoQA buttons page

Starting URL: https://demoqa.com/buttons

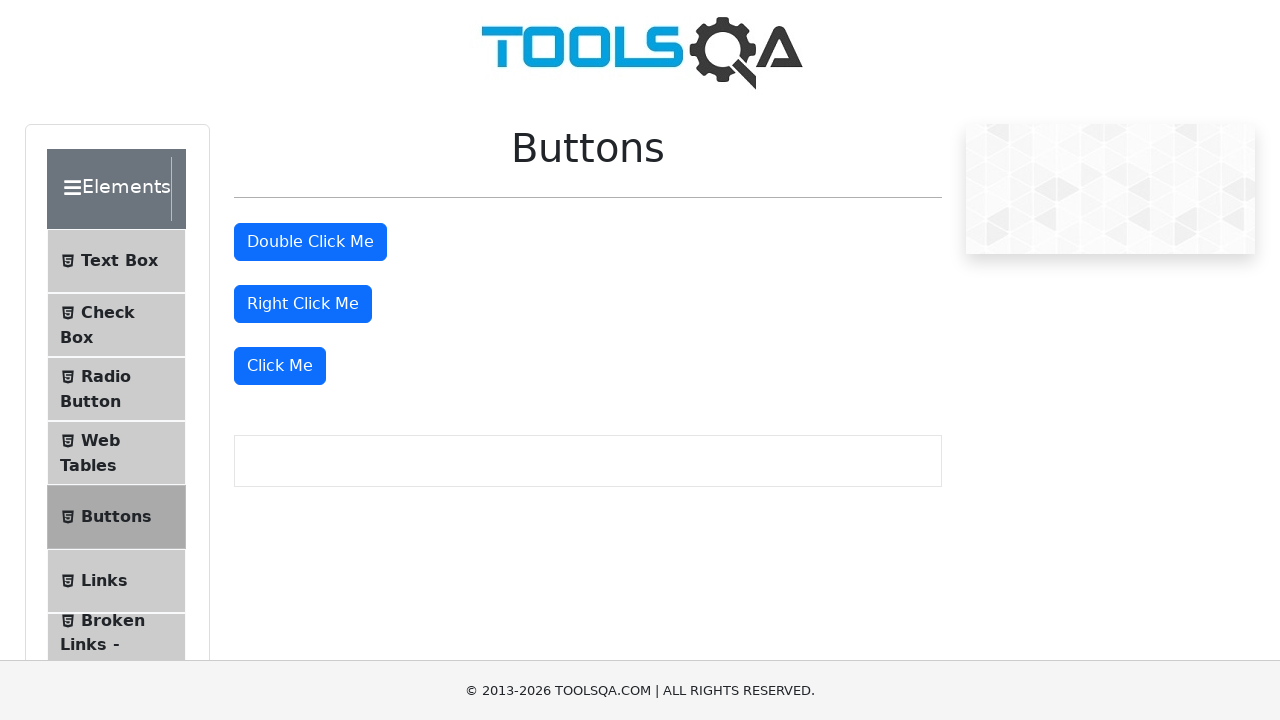

Navigated to DemoQA buttons page
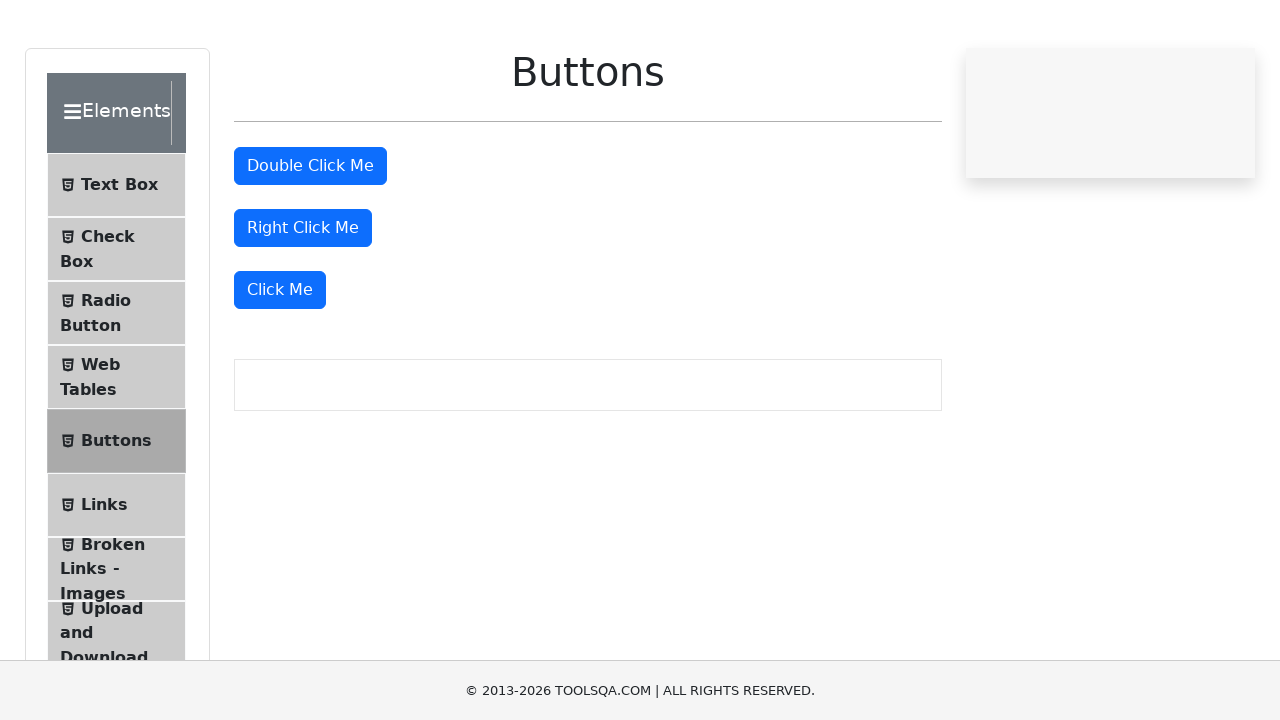

Double-clicked the button element at (310, 242) on #doubleClickBtn
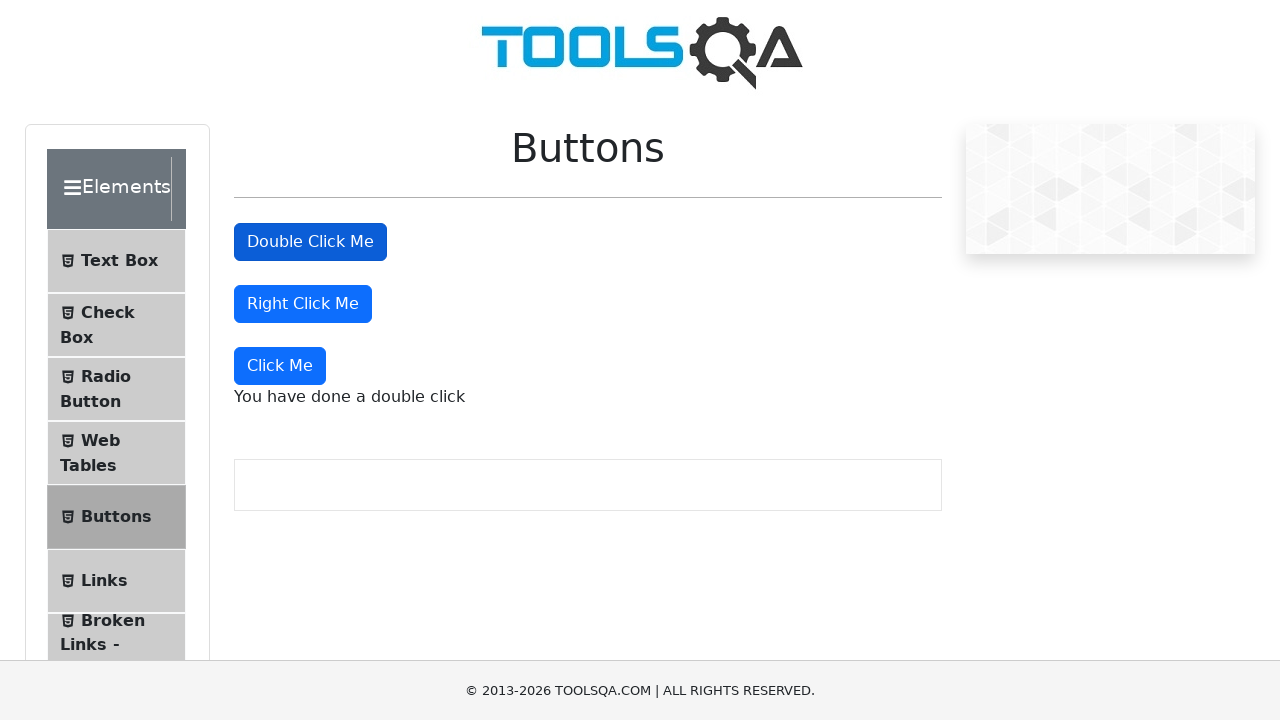

Waited 1 second to observe double-click result
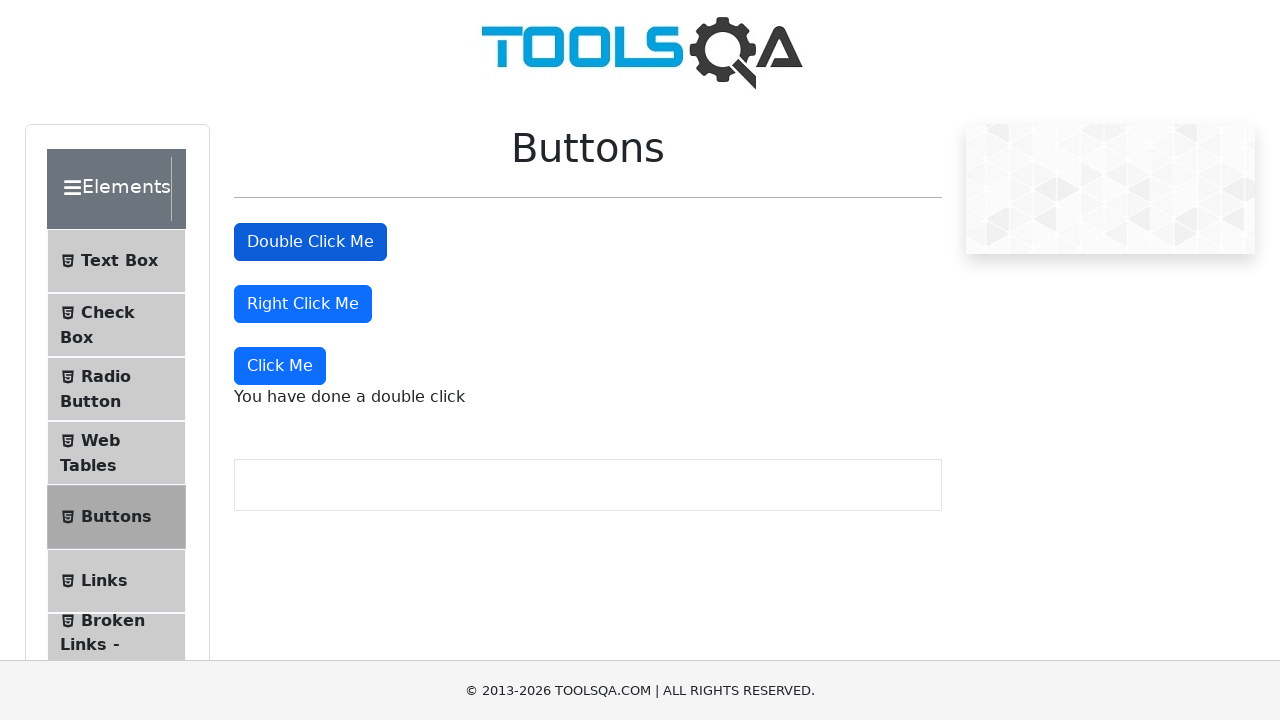

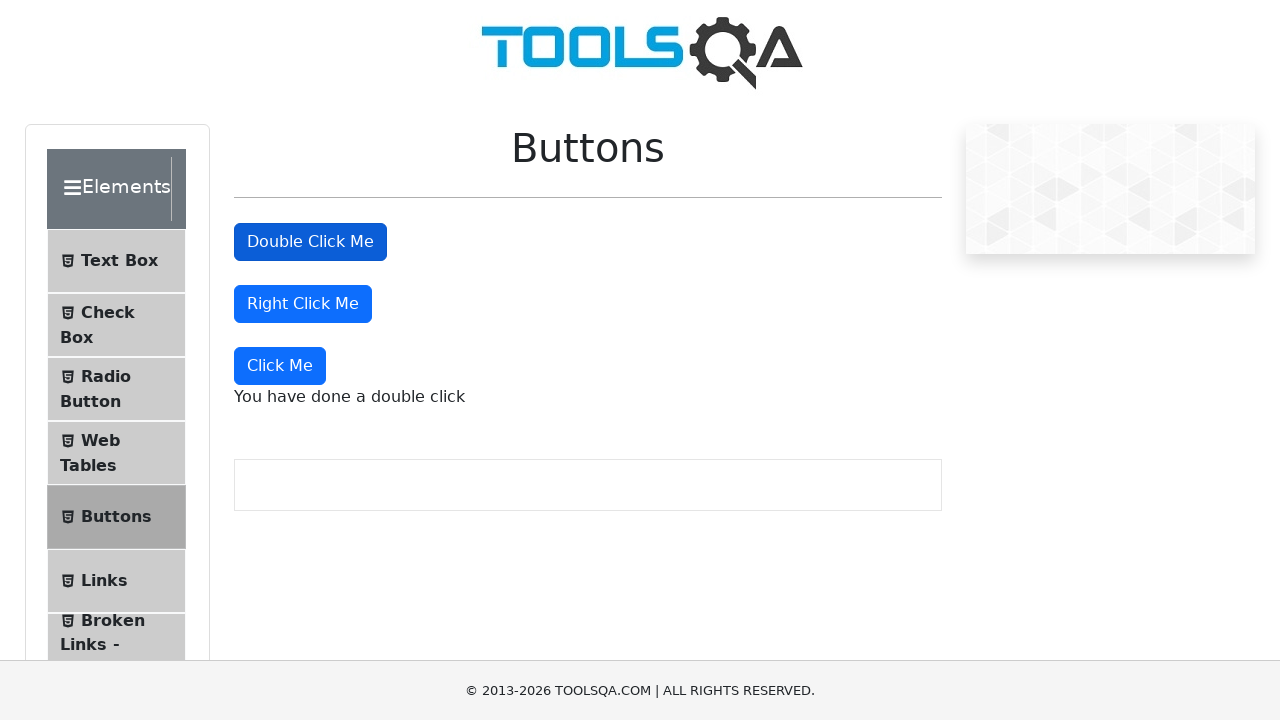